Demonstrates basic WebDriver methods including window manipulation, element location, and browser navigation (back, refresh, forward) on a Selenium demo site

Starting URL: https://bonigarcia.dev/selenium-webdriver-java

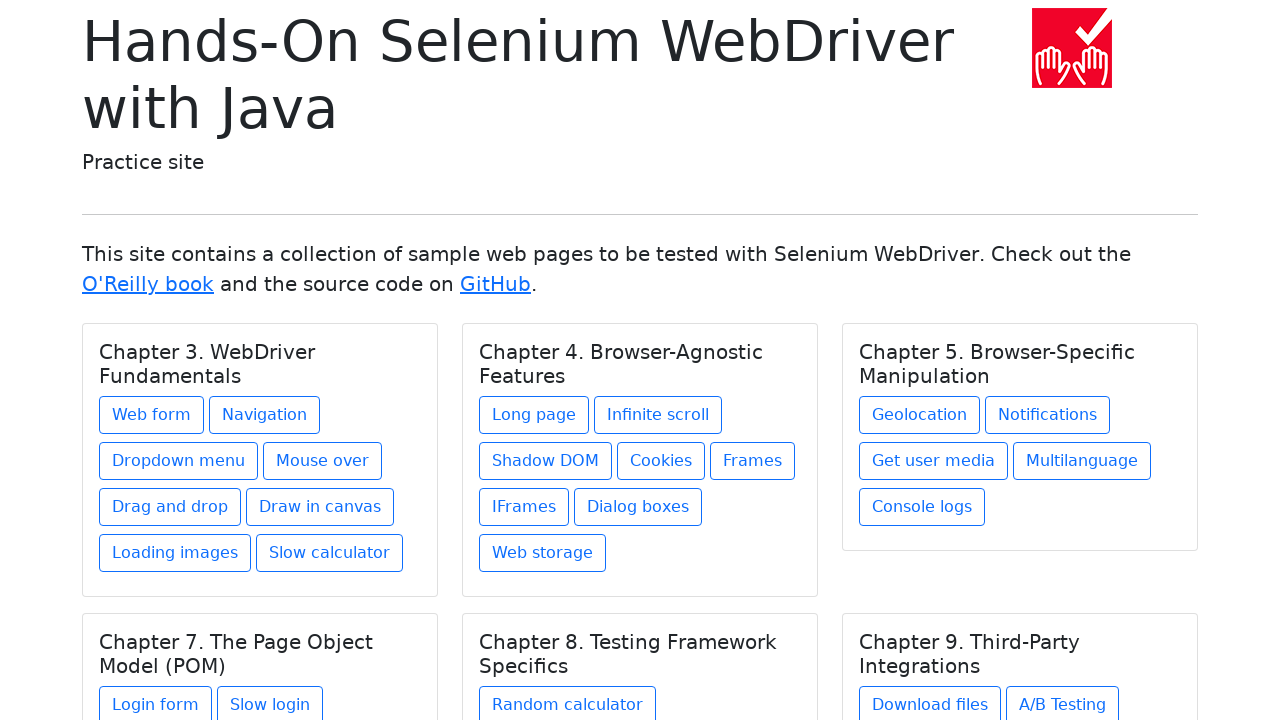

Waited for 'Web form' text to be present on page
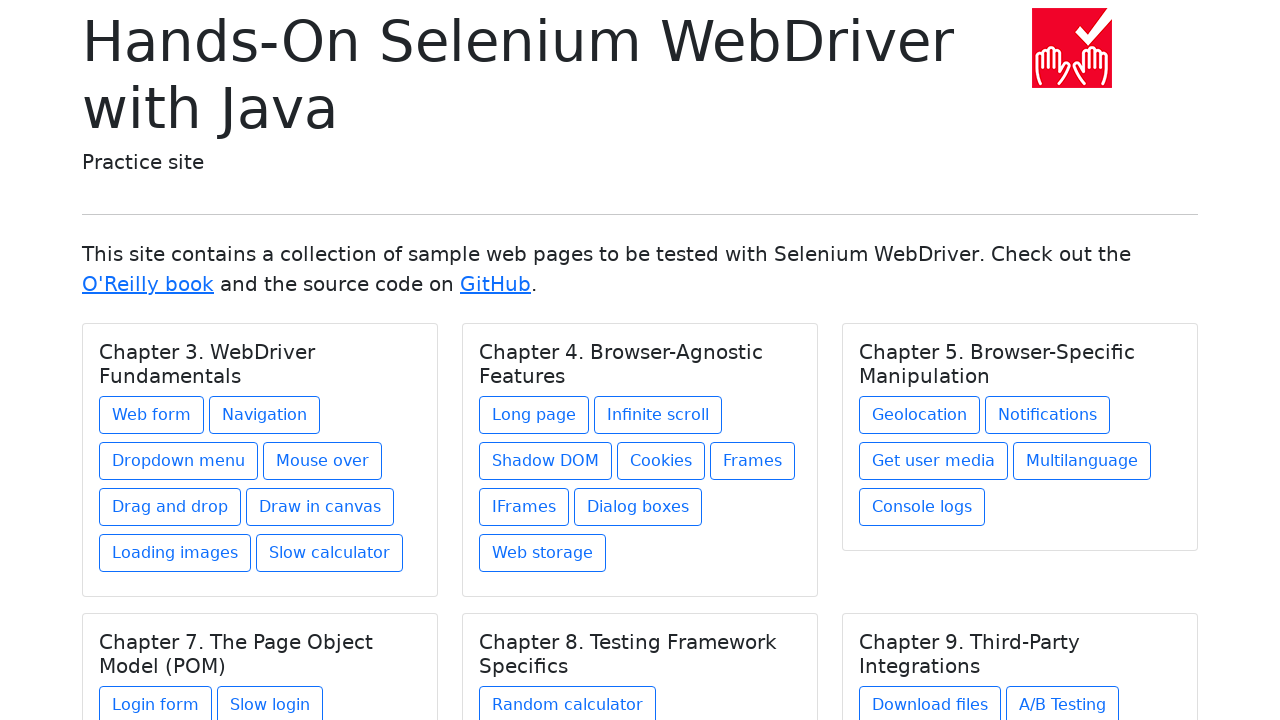

Waited for .row element to be present on page
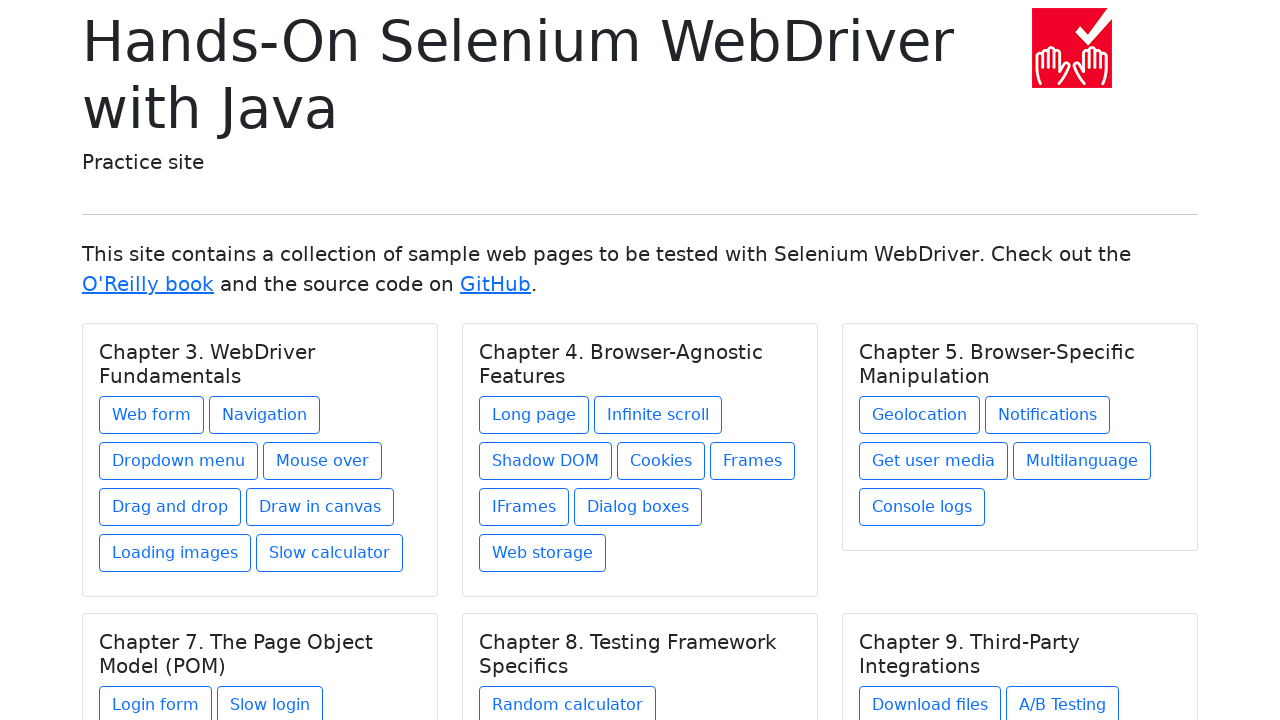

Clicked on 'Web form' link to navigate to another page at (152, 415) on text=Web form
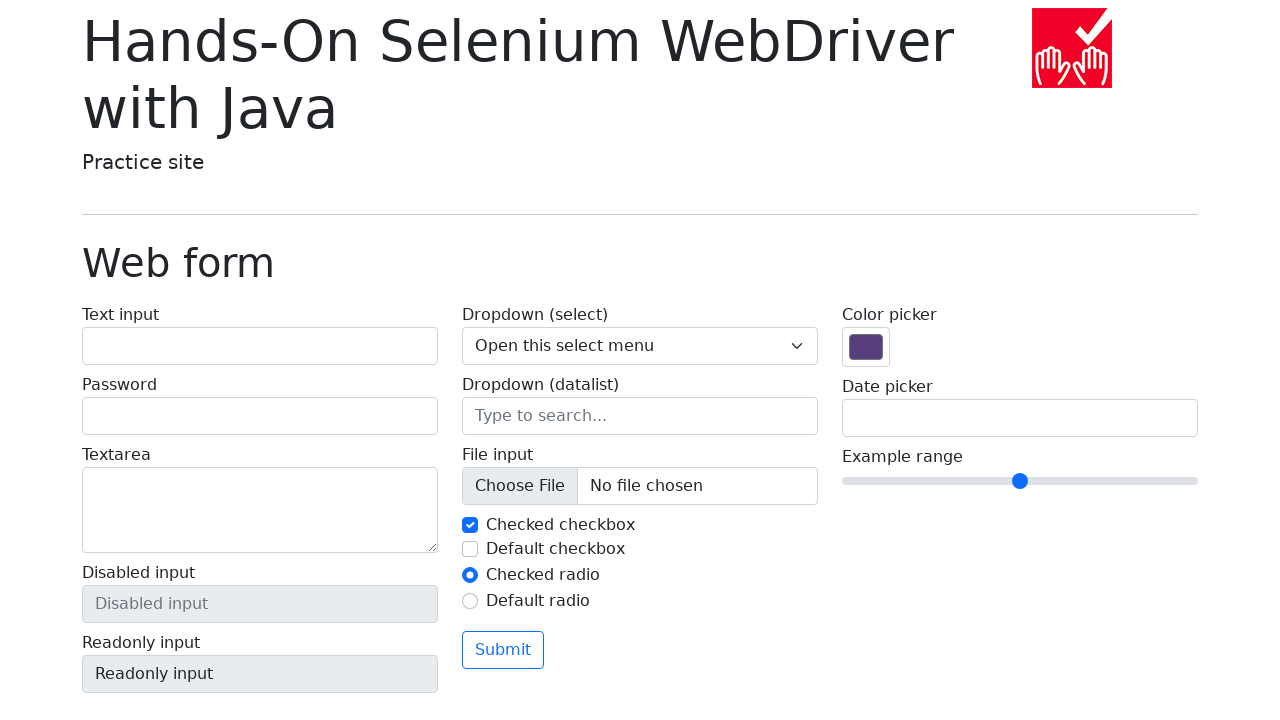

Navigated back to previous page using browser back button
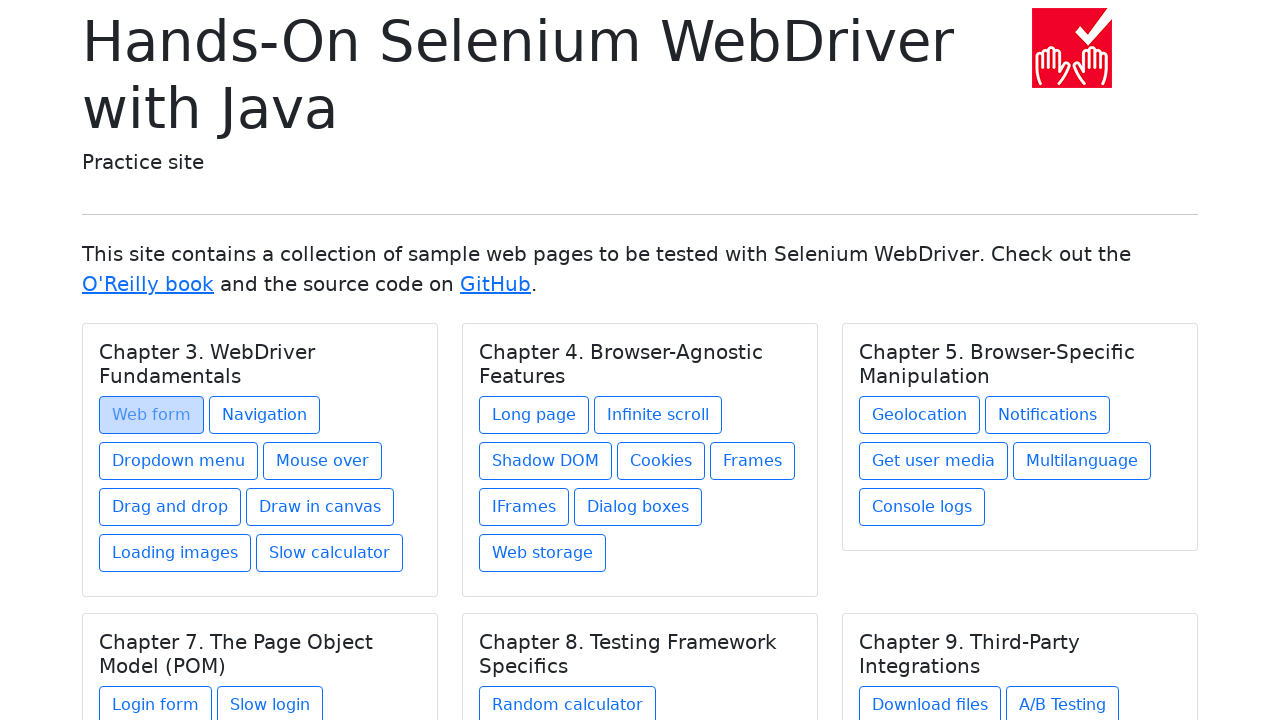

Refreshed the current page
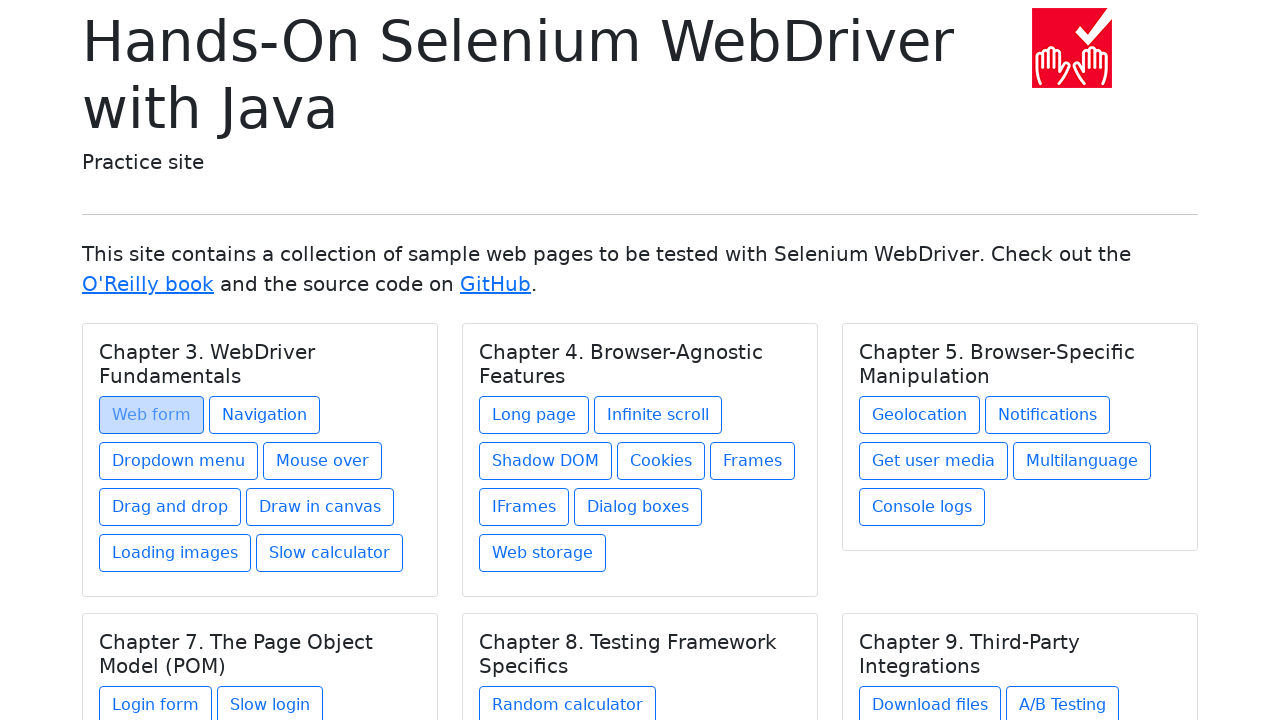

Navigated forward using browser forward button
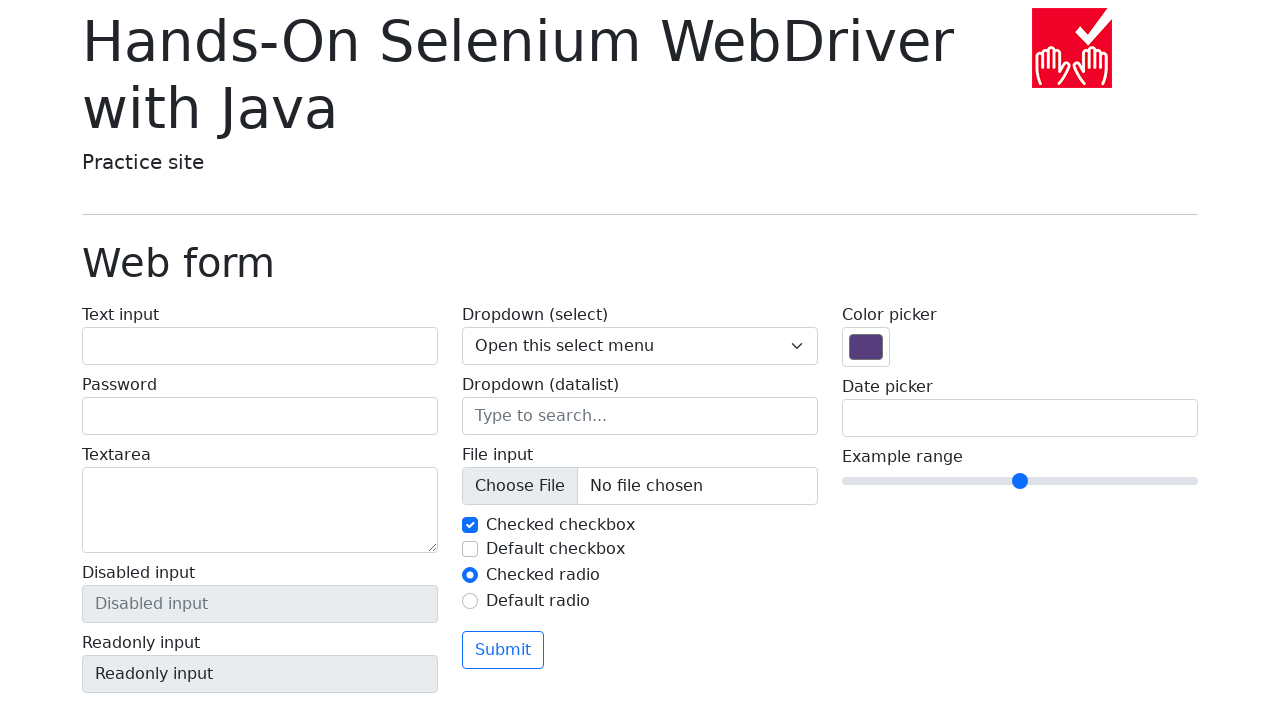

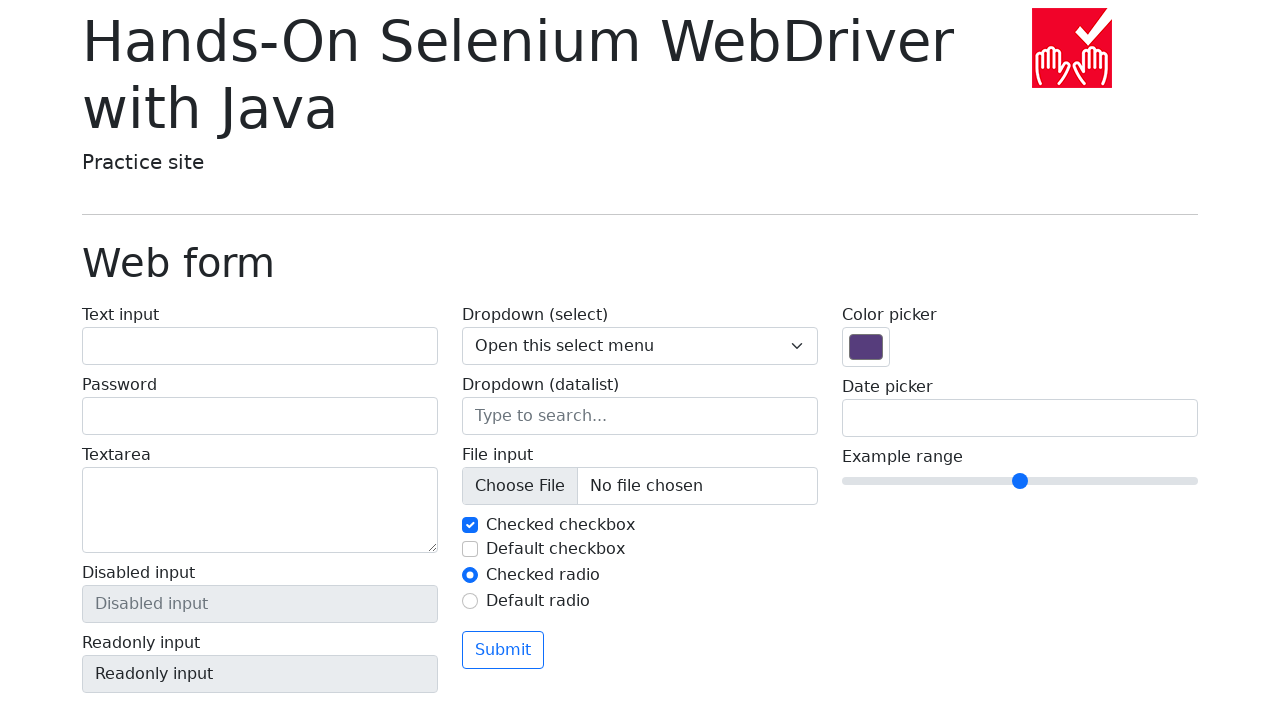